Navigates to a page with add/remove elements functionality, finds a button element, and clicks it. The original test was focused on catching JavaScript exceptions via DevTools, but the core browser automation involves interacting with the button element.

Starting URL: https://the-internet.herokuapp.com/add_remove_elements/

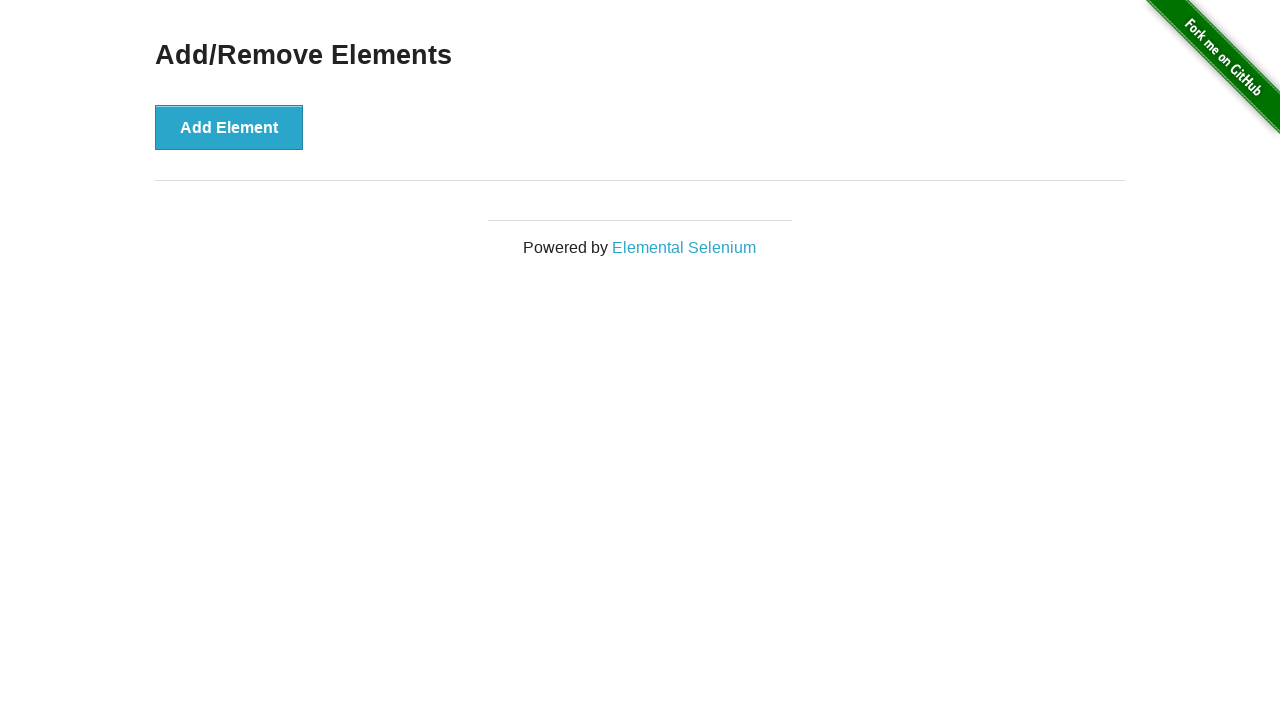

Waited for button element to be available
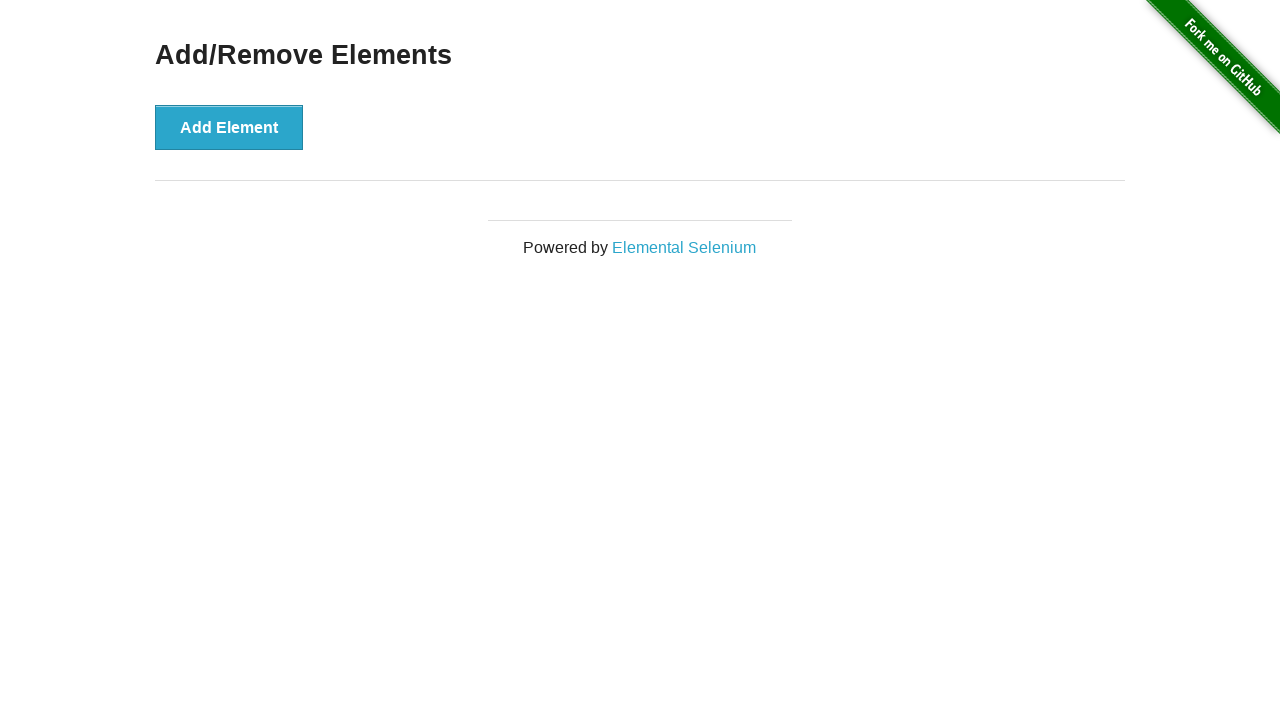

Modified button onclick attribute to throw a JavaScript error
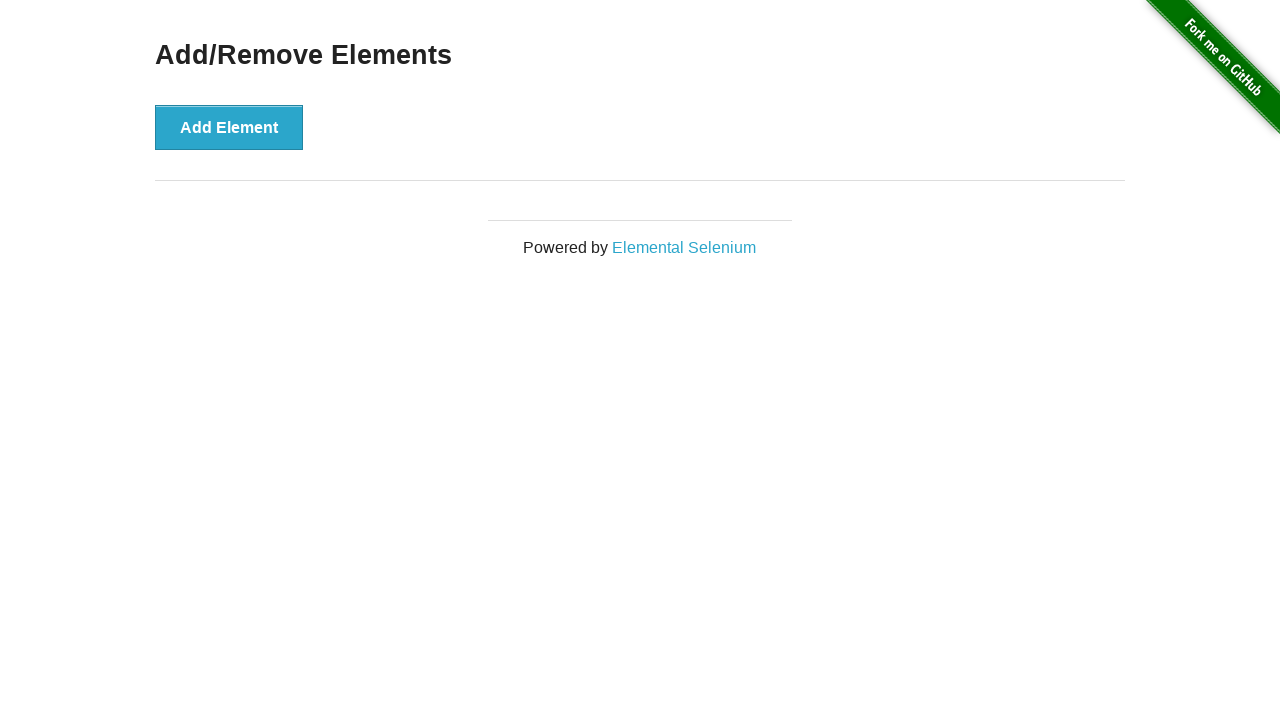

Clicked the button to trigger the JavaScript error at (229, 127) on button
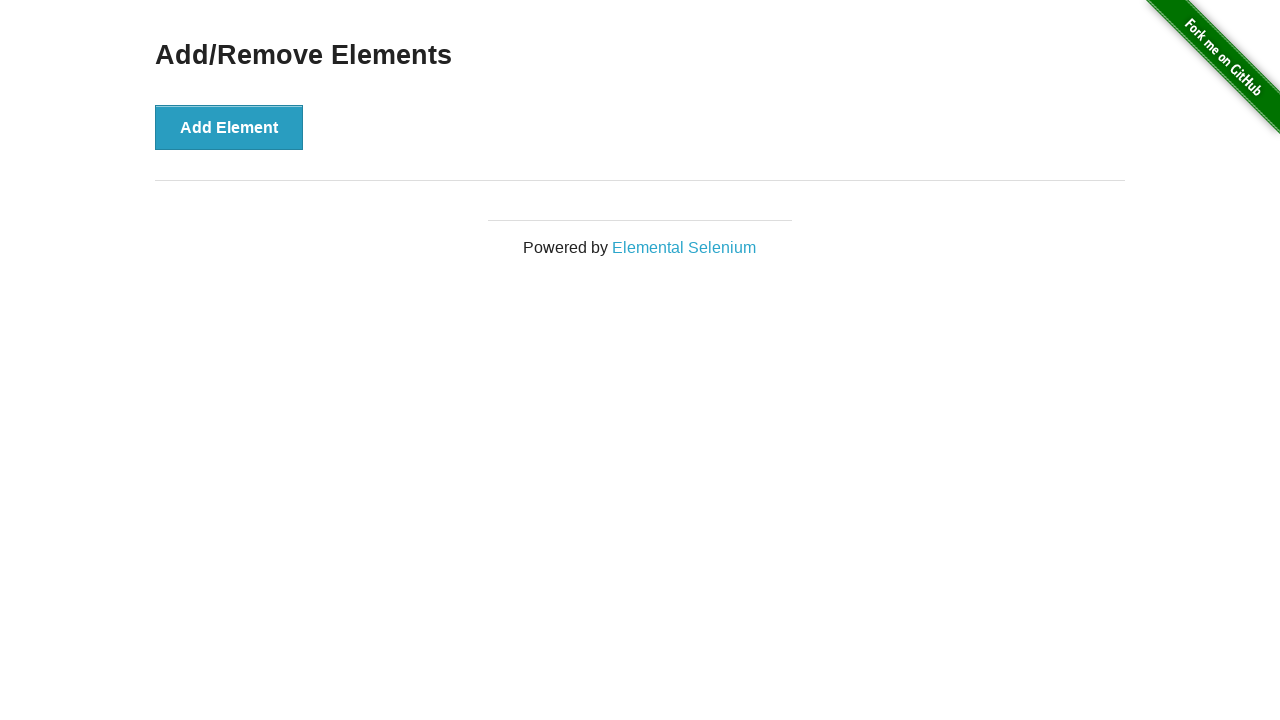

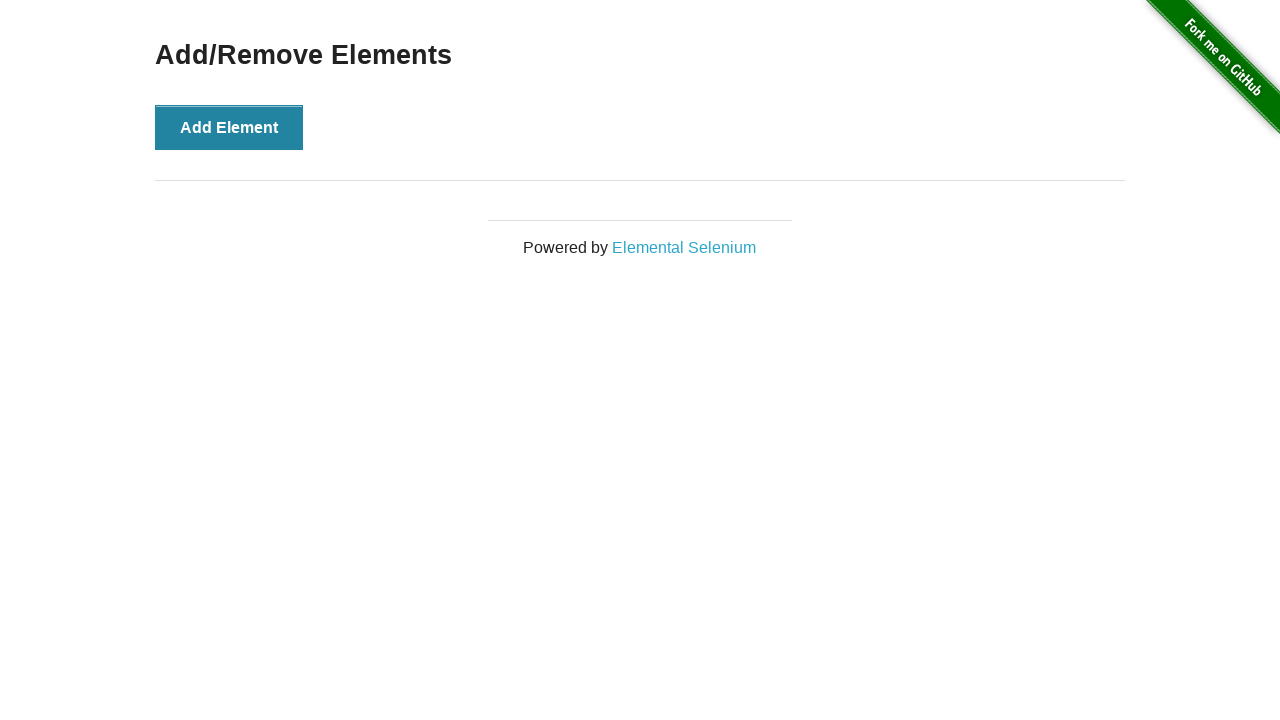